Tests the dynamic removal of a checkbox by clicking a button and verifying the checkbox element is removed from the page

Starting URL: http://the-internet.herokuapp.com/dynamic_controls

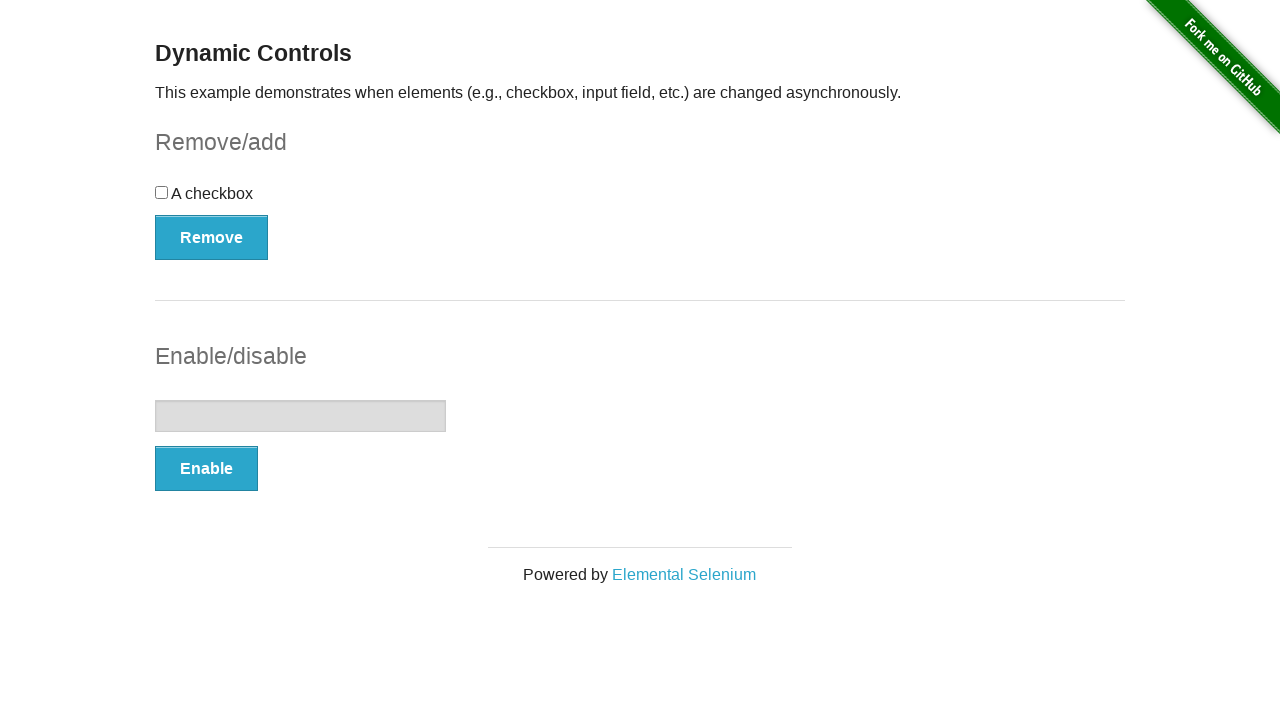

Clicked Remove button in checkbox example section at (212, 237) on xpath=//*[@id='checkbox-example']/button
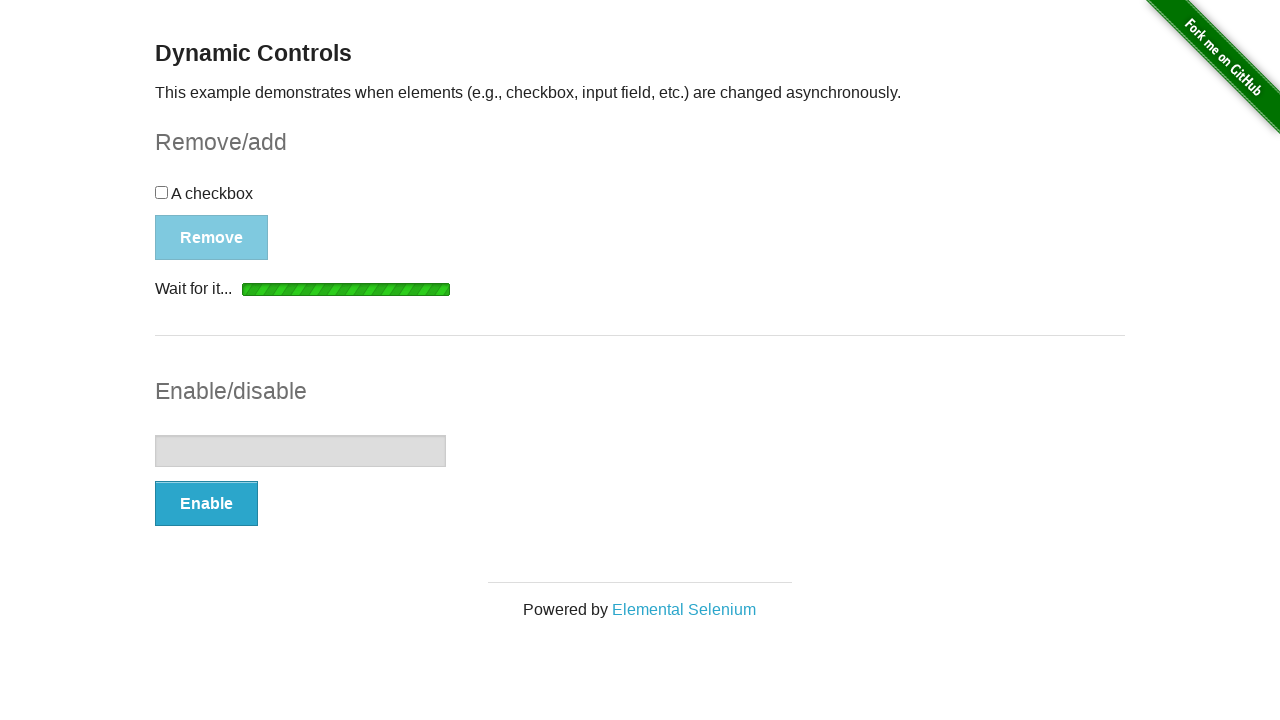

Waited for confirmation message 'It's gone!' to appear
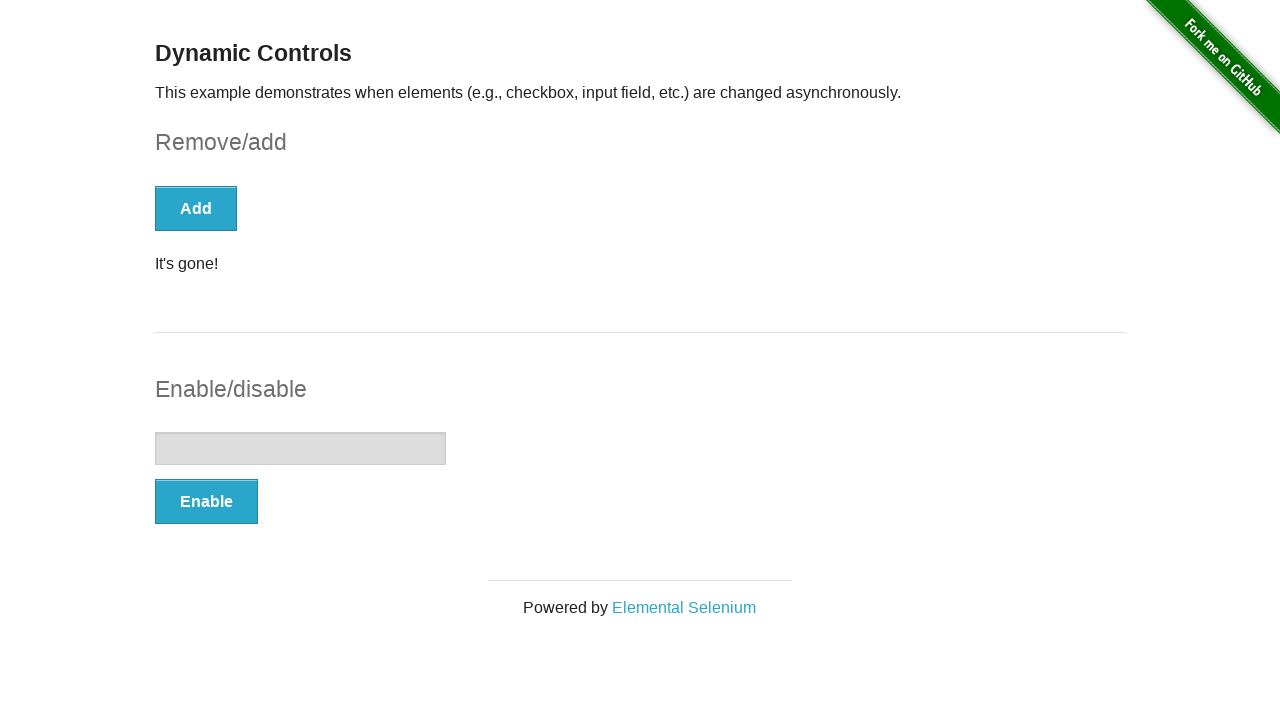

Retrieved checkbox element count
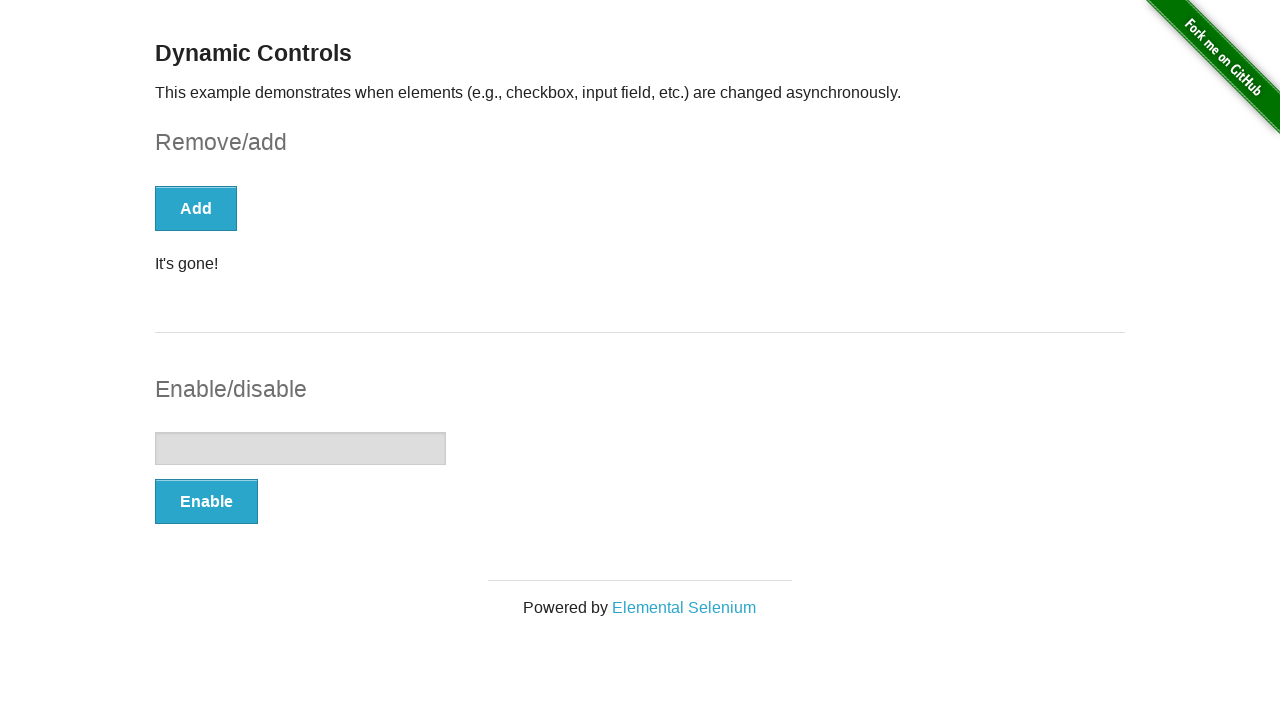

Verified checkbox has been removed from the page
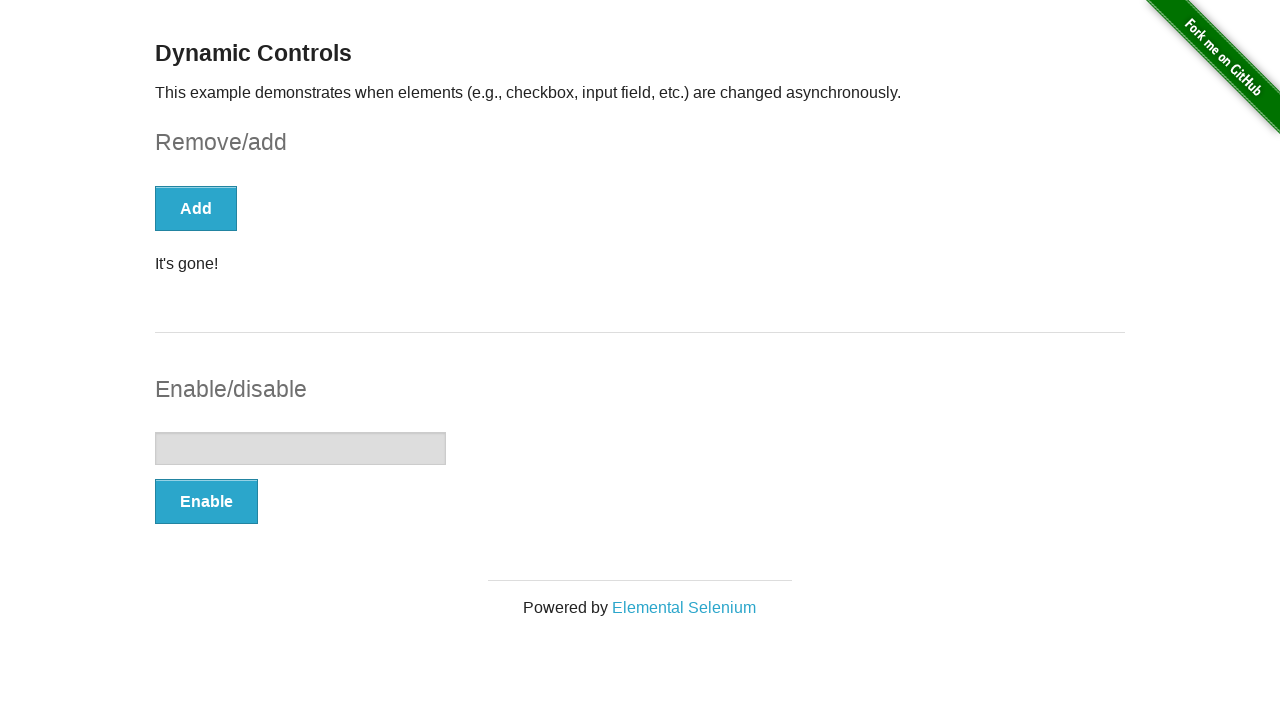

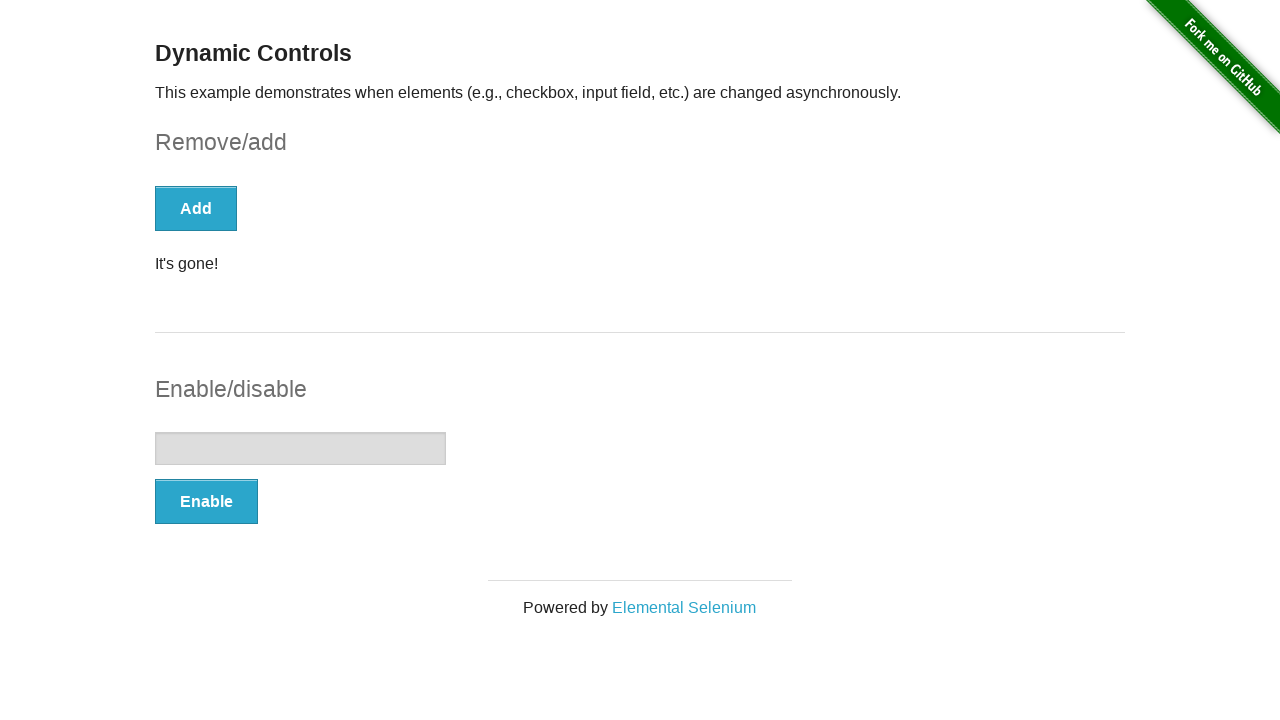